Tests booking.com search functionality by navigating to the site and filling a city name into the search form

Starting URL: https://booking.com

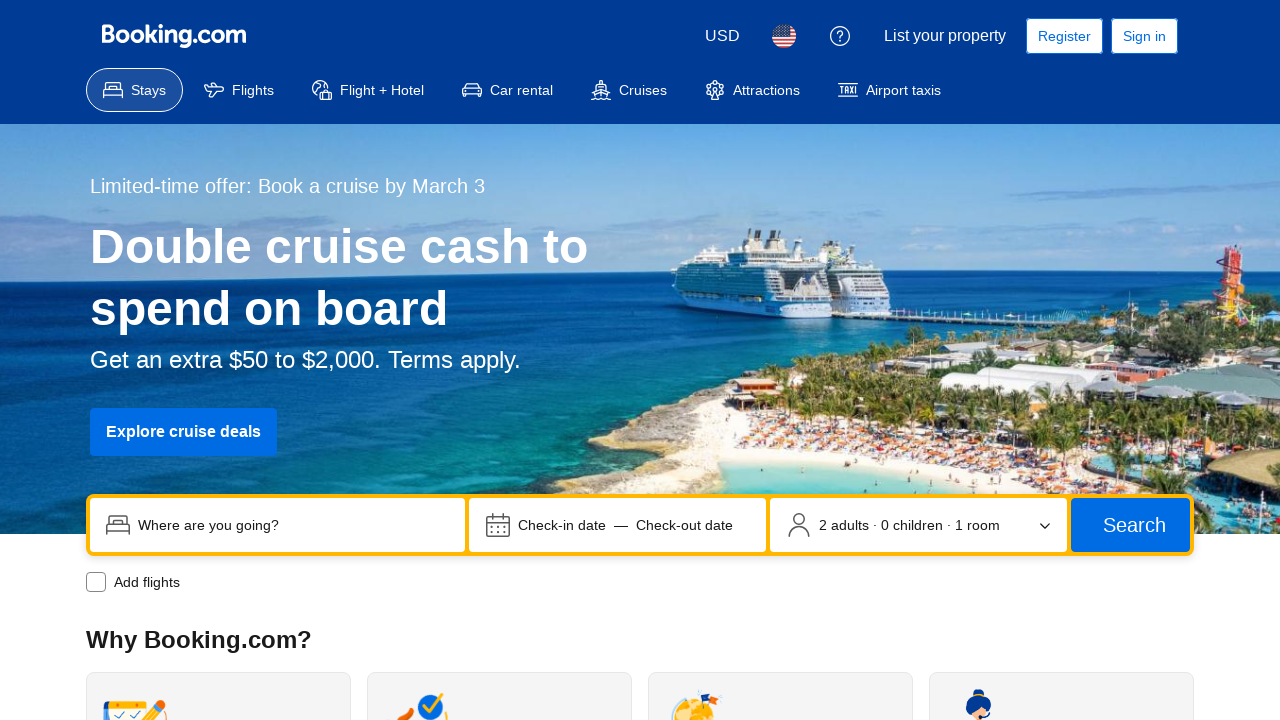

Filled city search field with 'Paris' on input[name='ss']
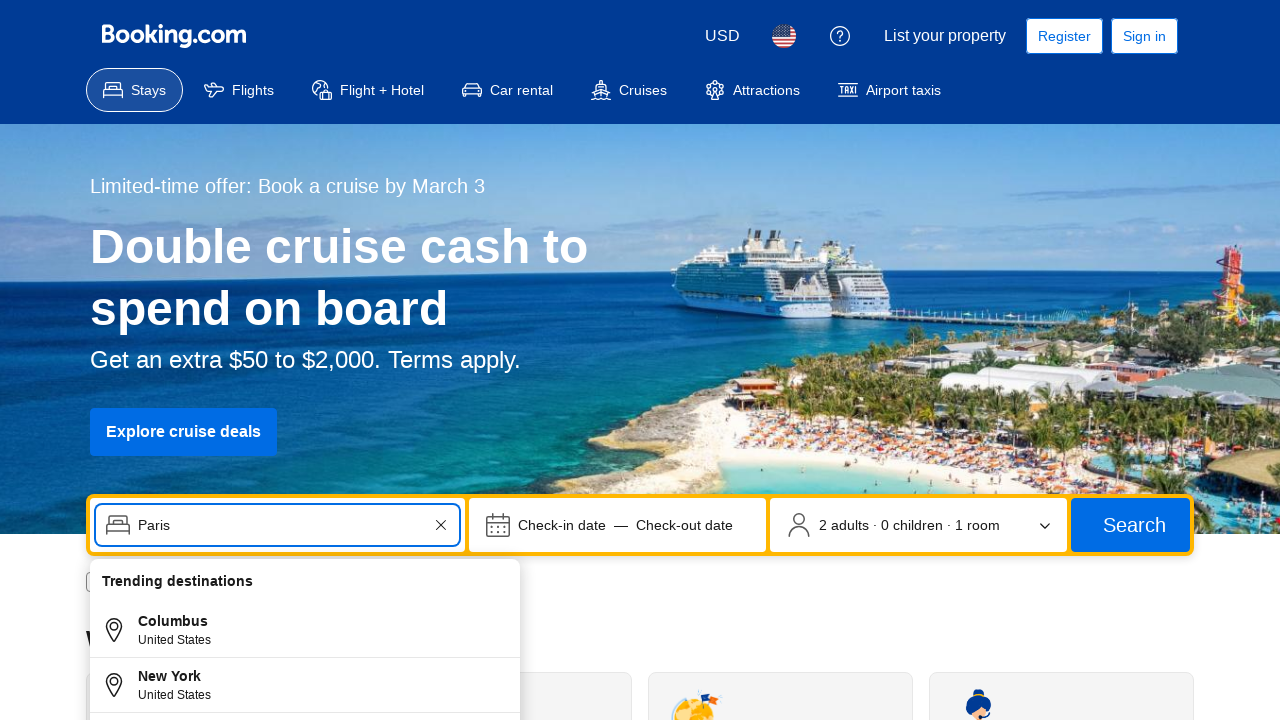

Clicked search button to submit booking search at (1130, 525) on button[type='submit']
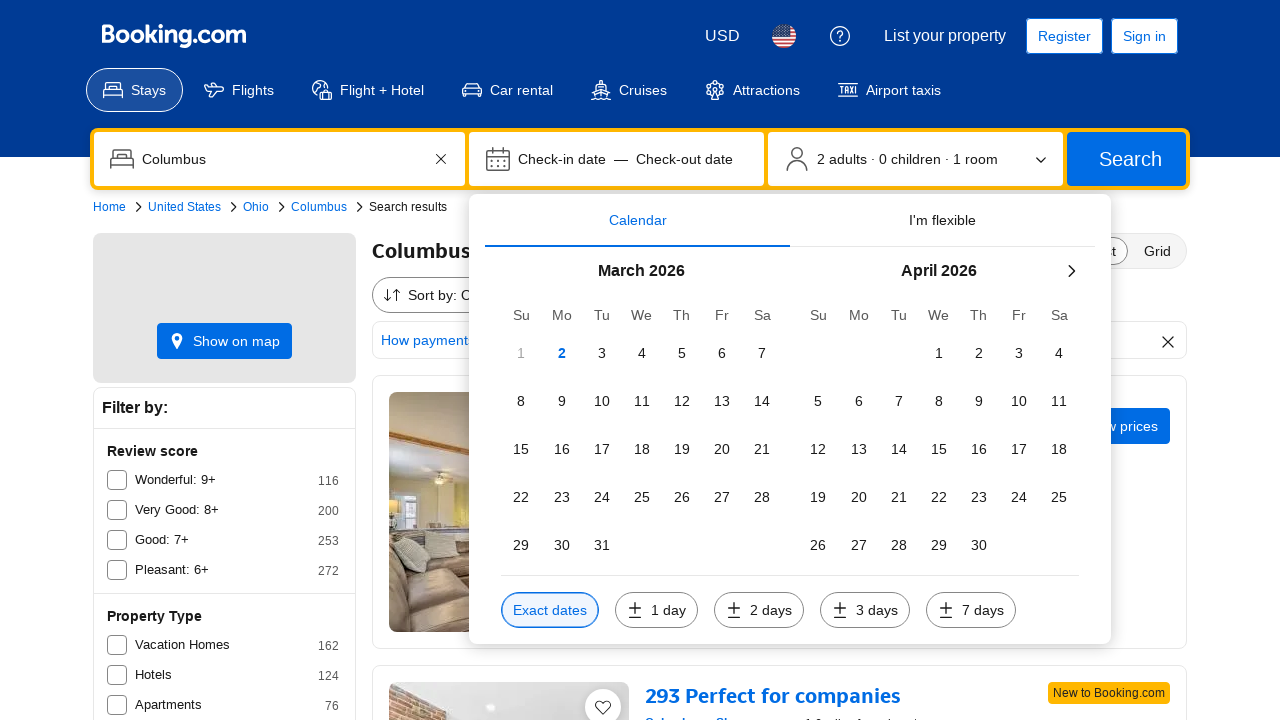

Search results loaded successfully
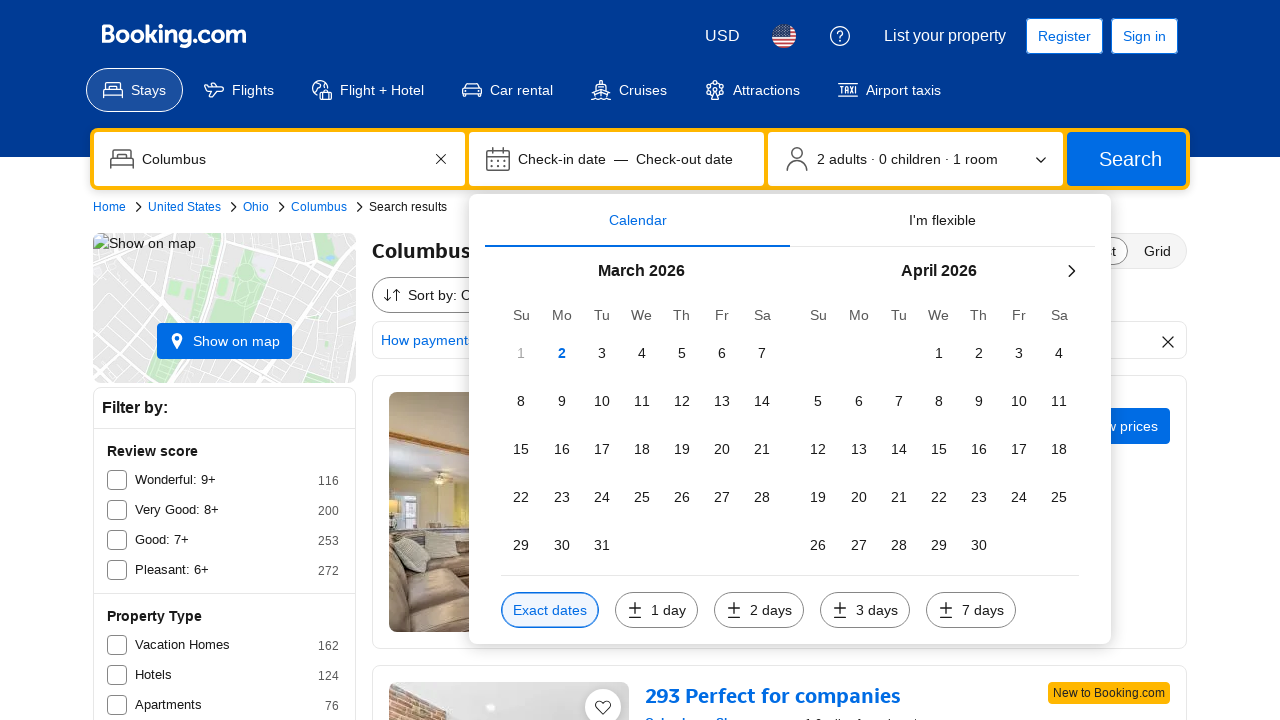

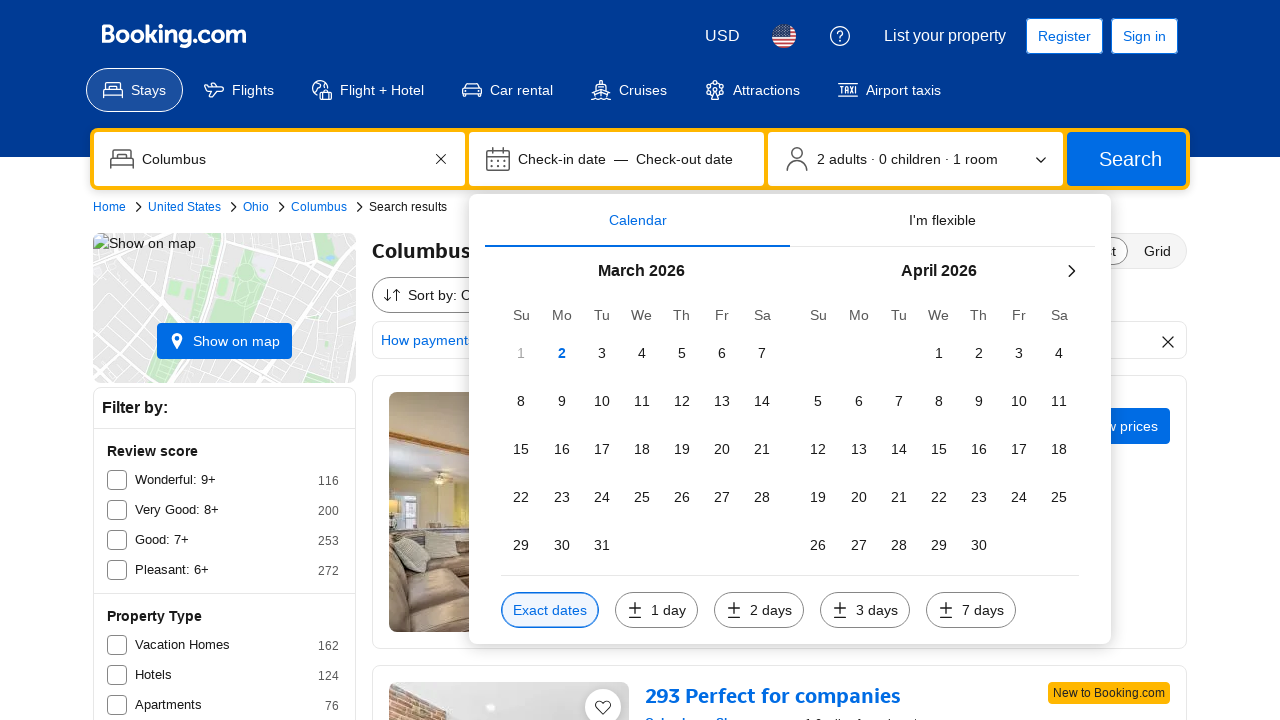